Navigates to the Stock Exchange of Thailand TRI index page and verifies that the SET50 TRI index value and update timestamp are displayed on the page.

Starting URL: https://www.set.or.th/en/market/index/tri/overview

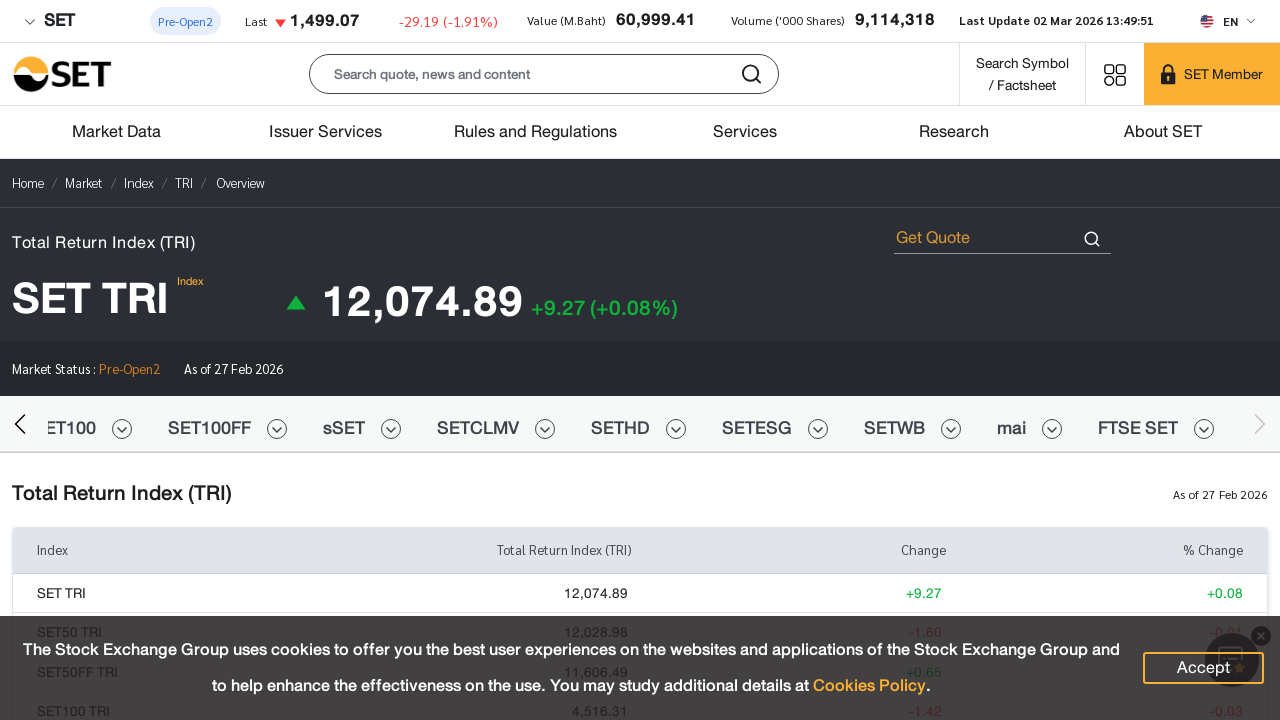

Navigated to Stock Exchange of Thailand TRI index page
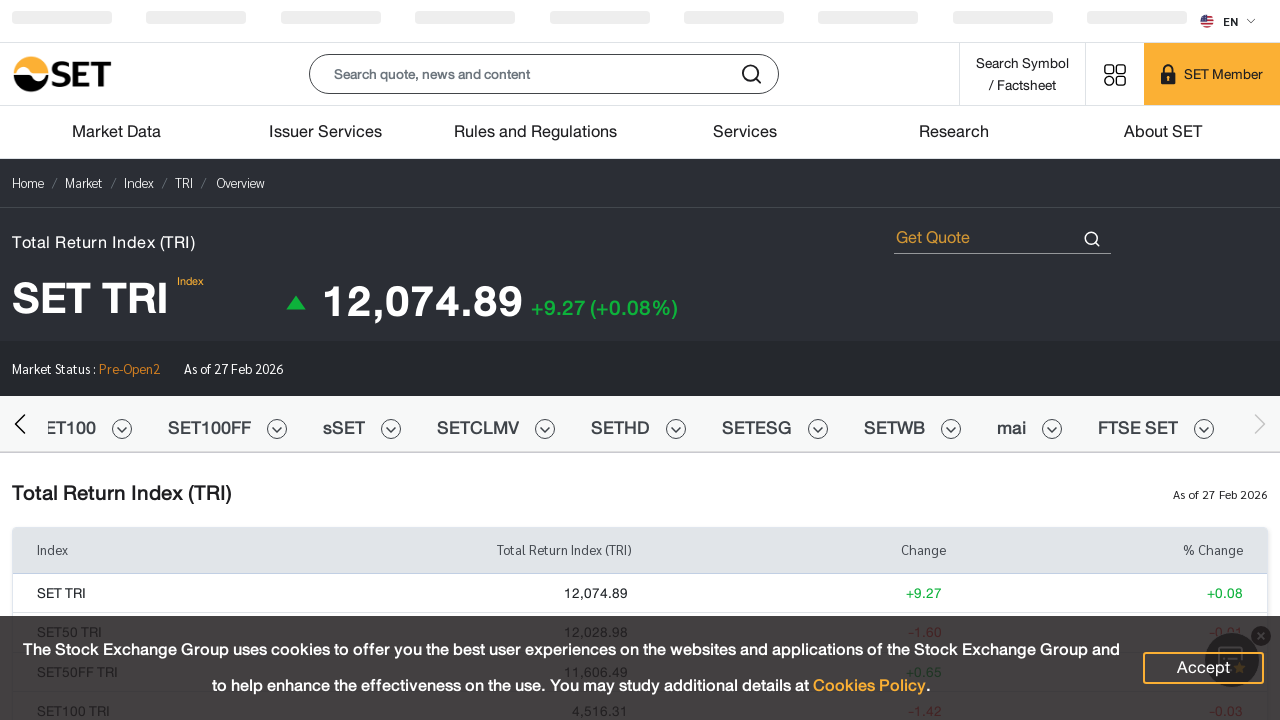

SET50 TRI index value became visible
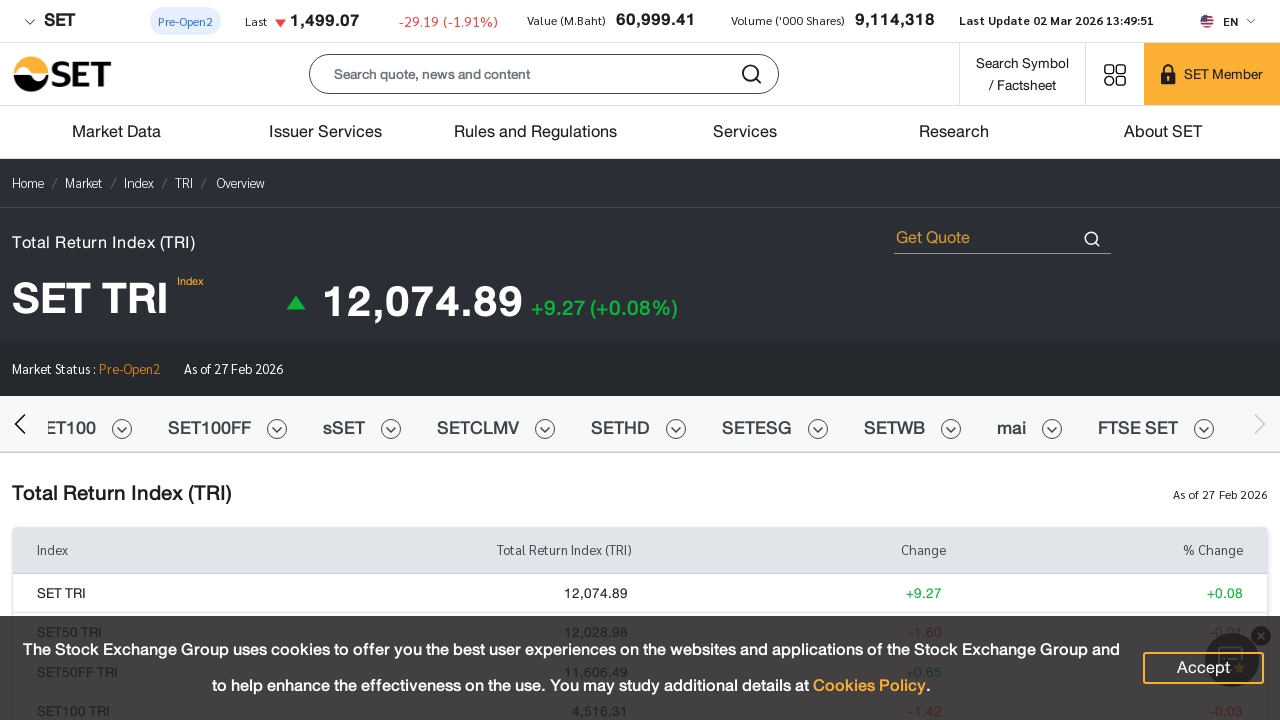

Update timestamp became visible
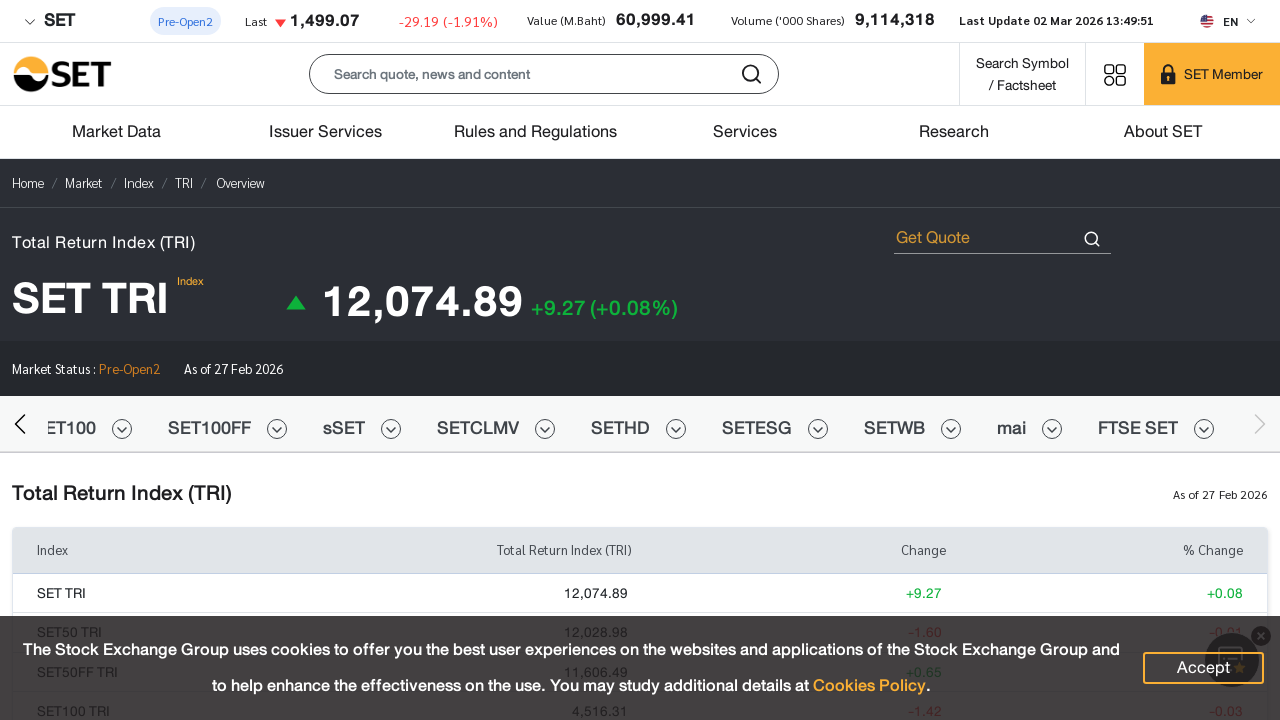

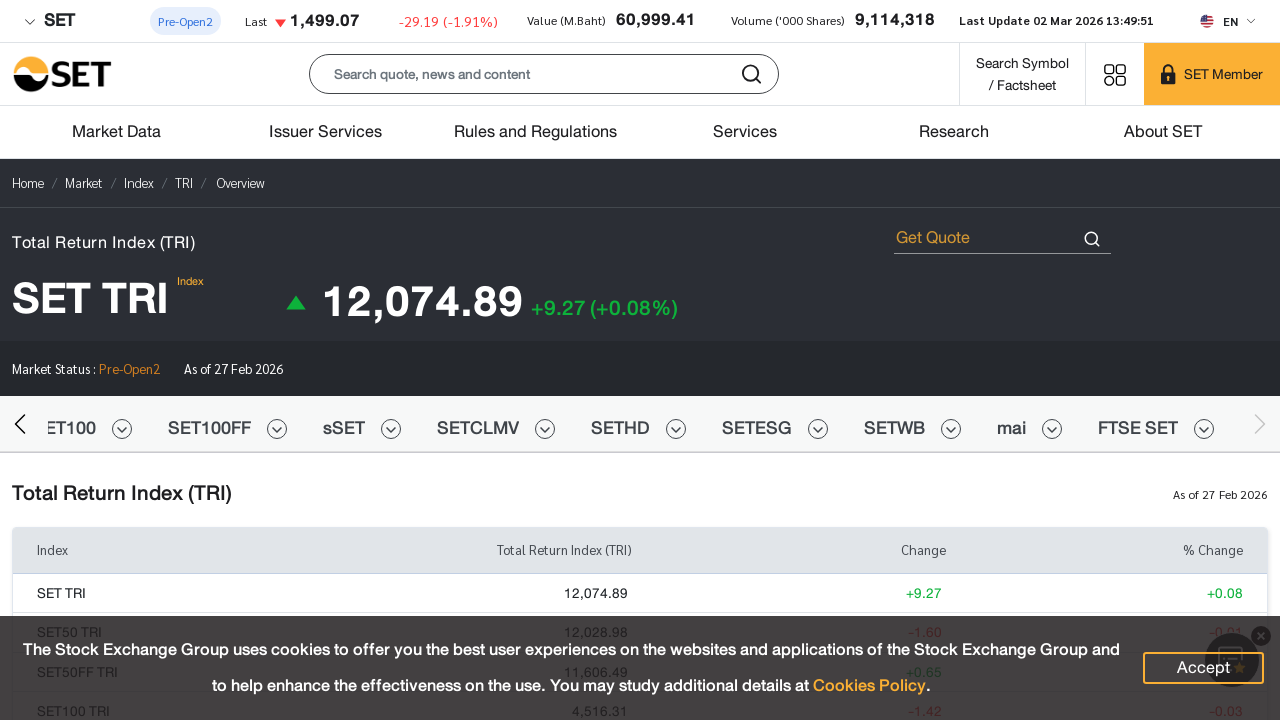